Tests that the page title does not contain "boss" when the browser window is in fullscreen mode

Starting URL: https://w3school.com

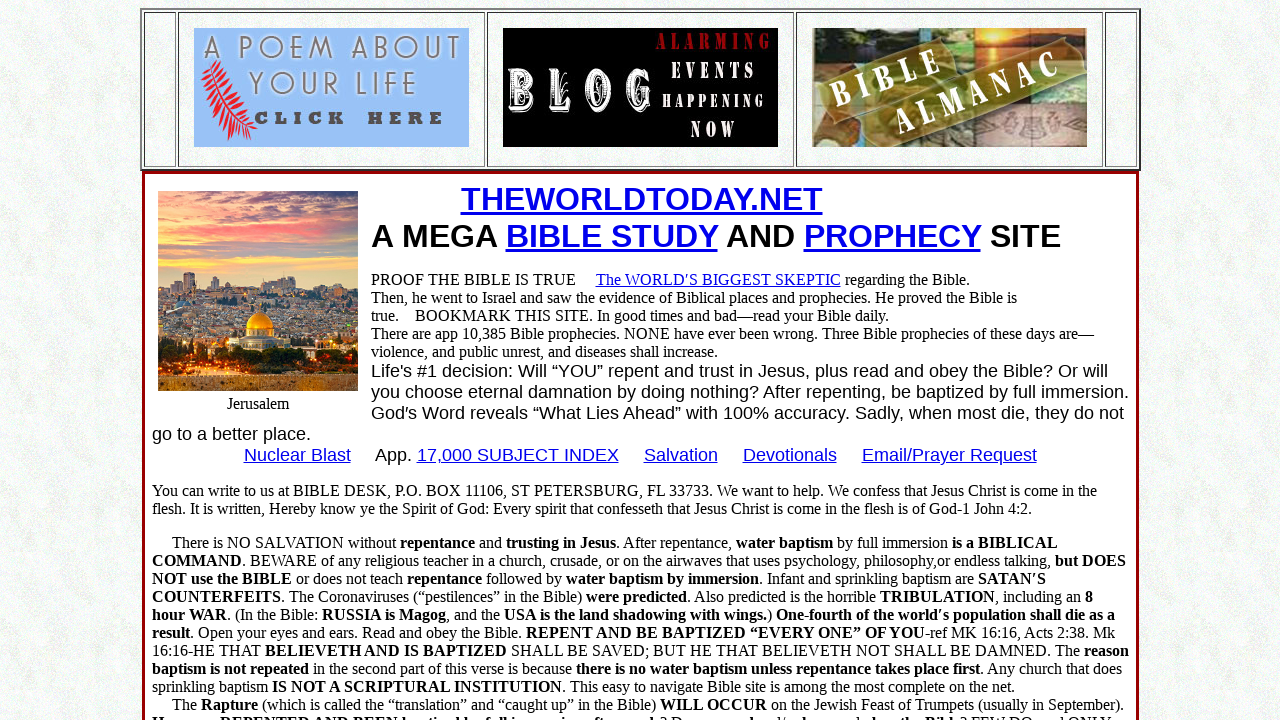

Navigated to https://w3school.com
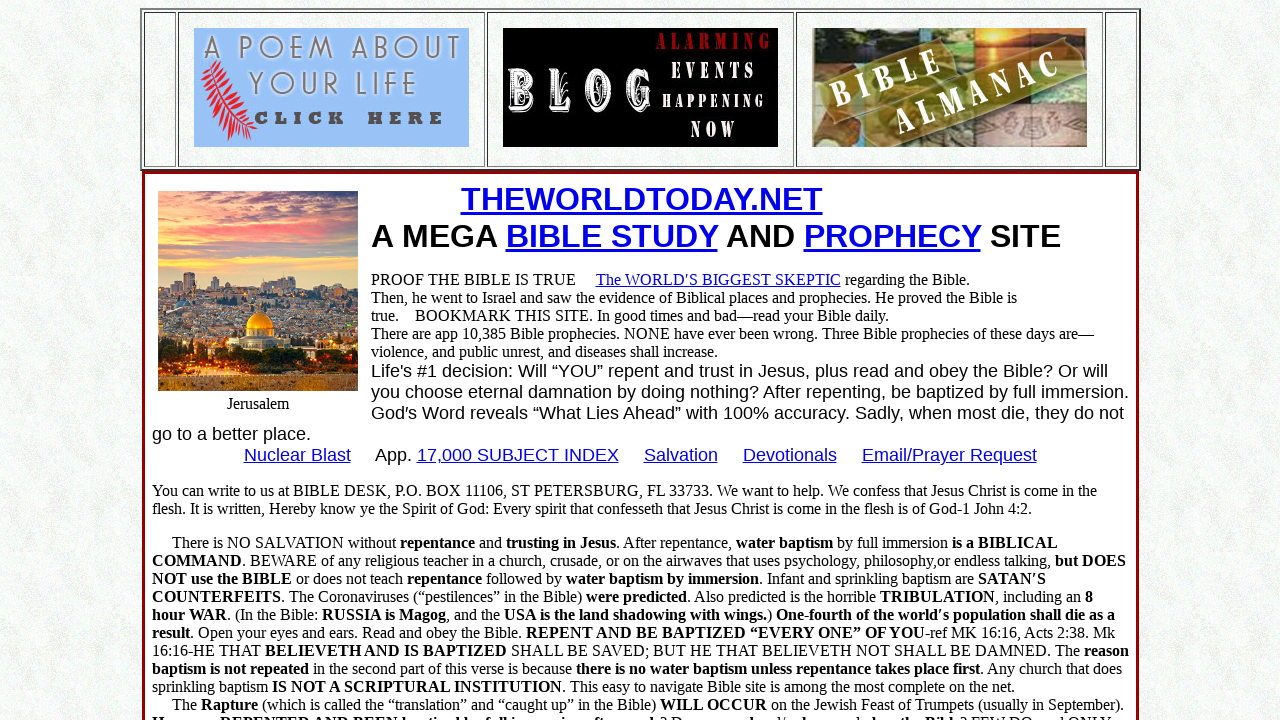

Set viewport to 1920x1080 to simulate fullscreen mode
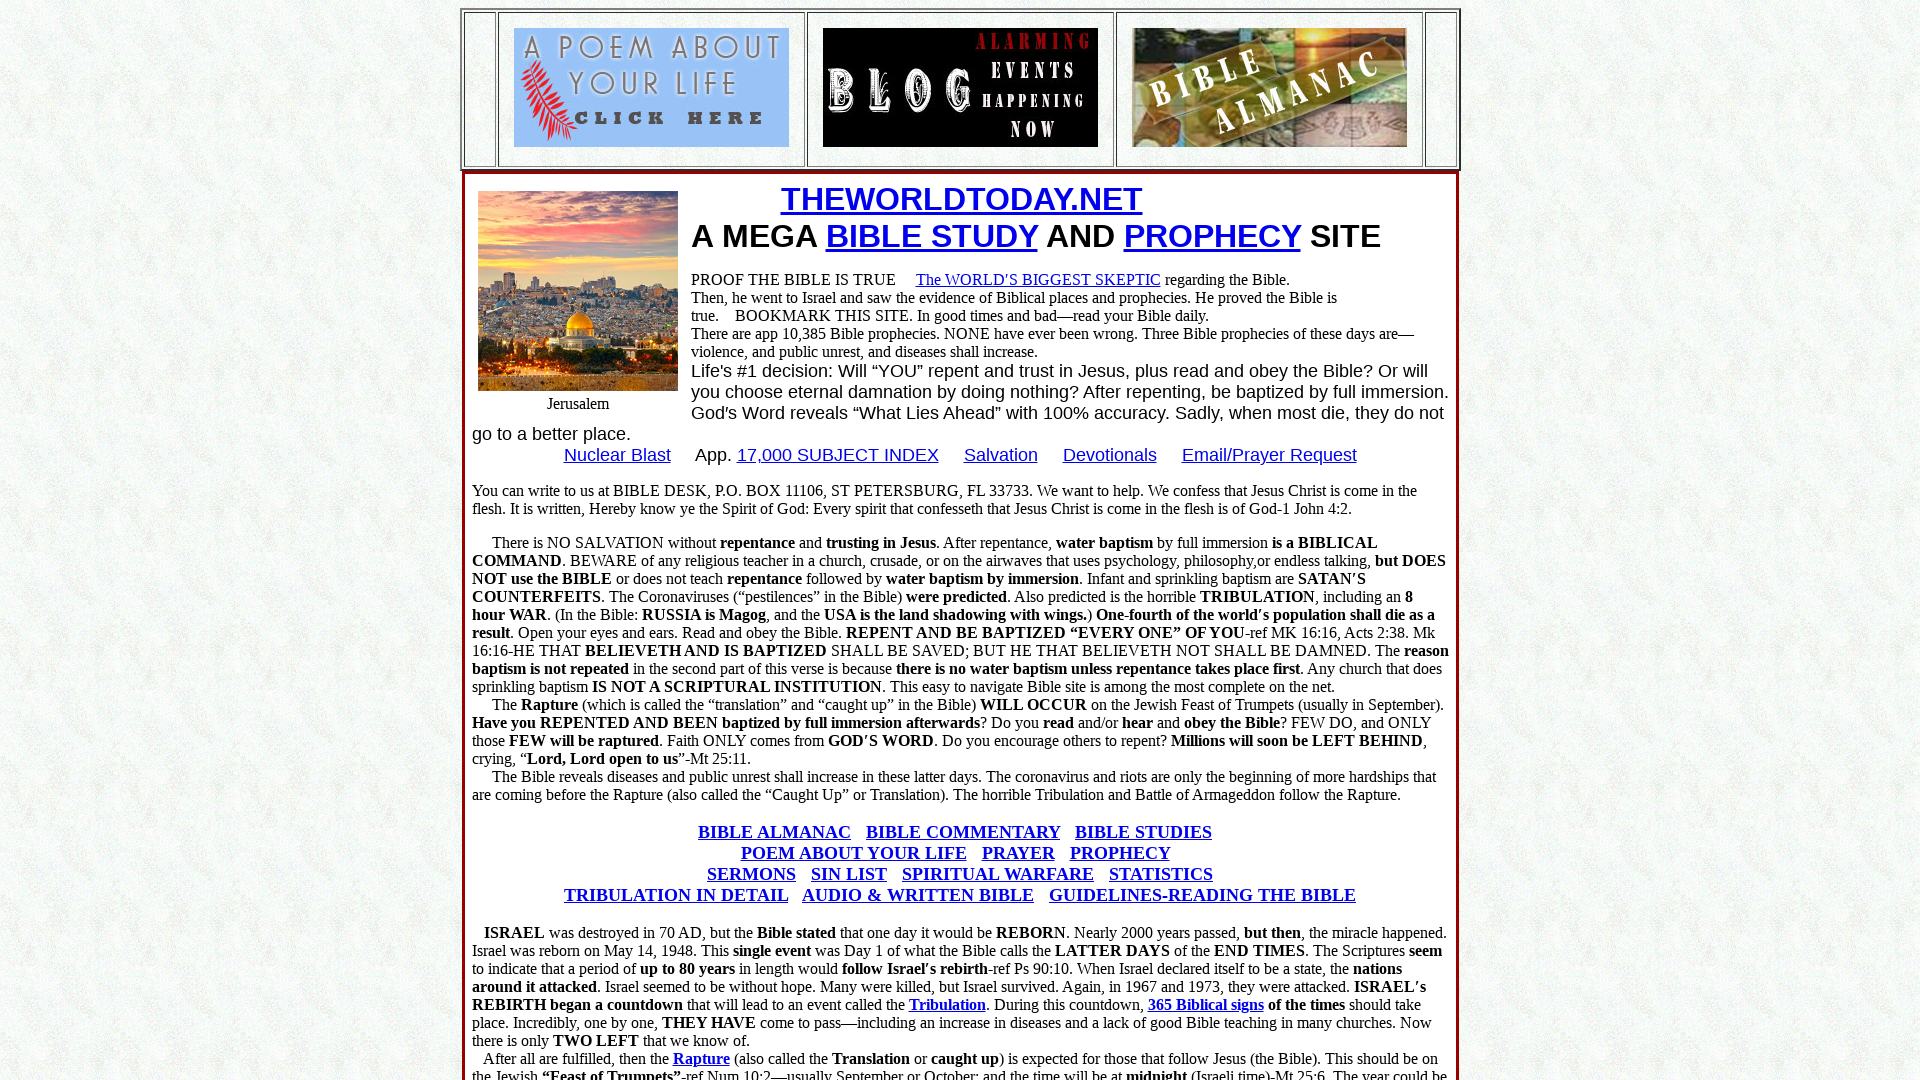

Retrieved page title: Mega site of Bible Information
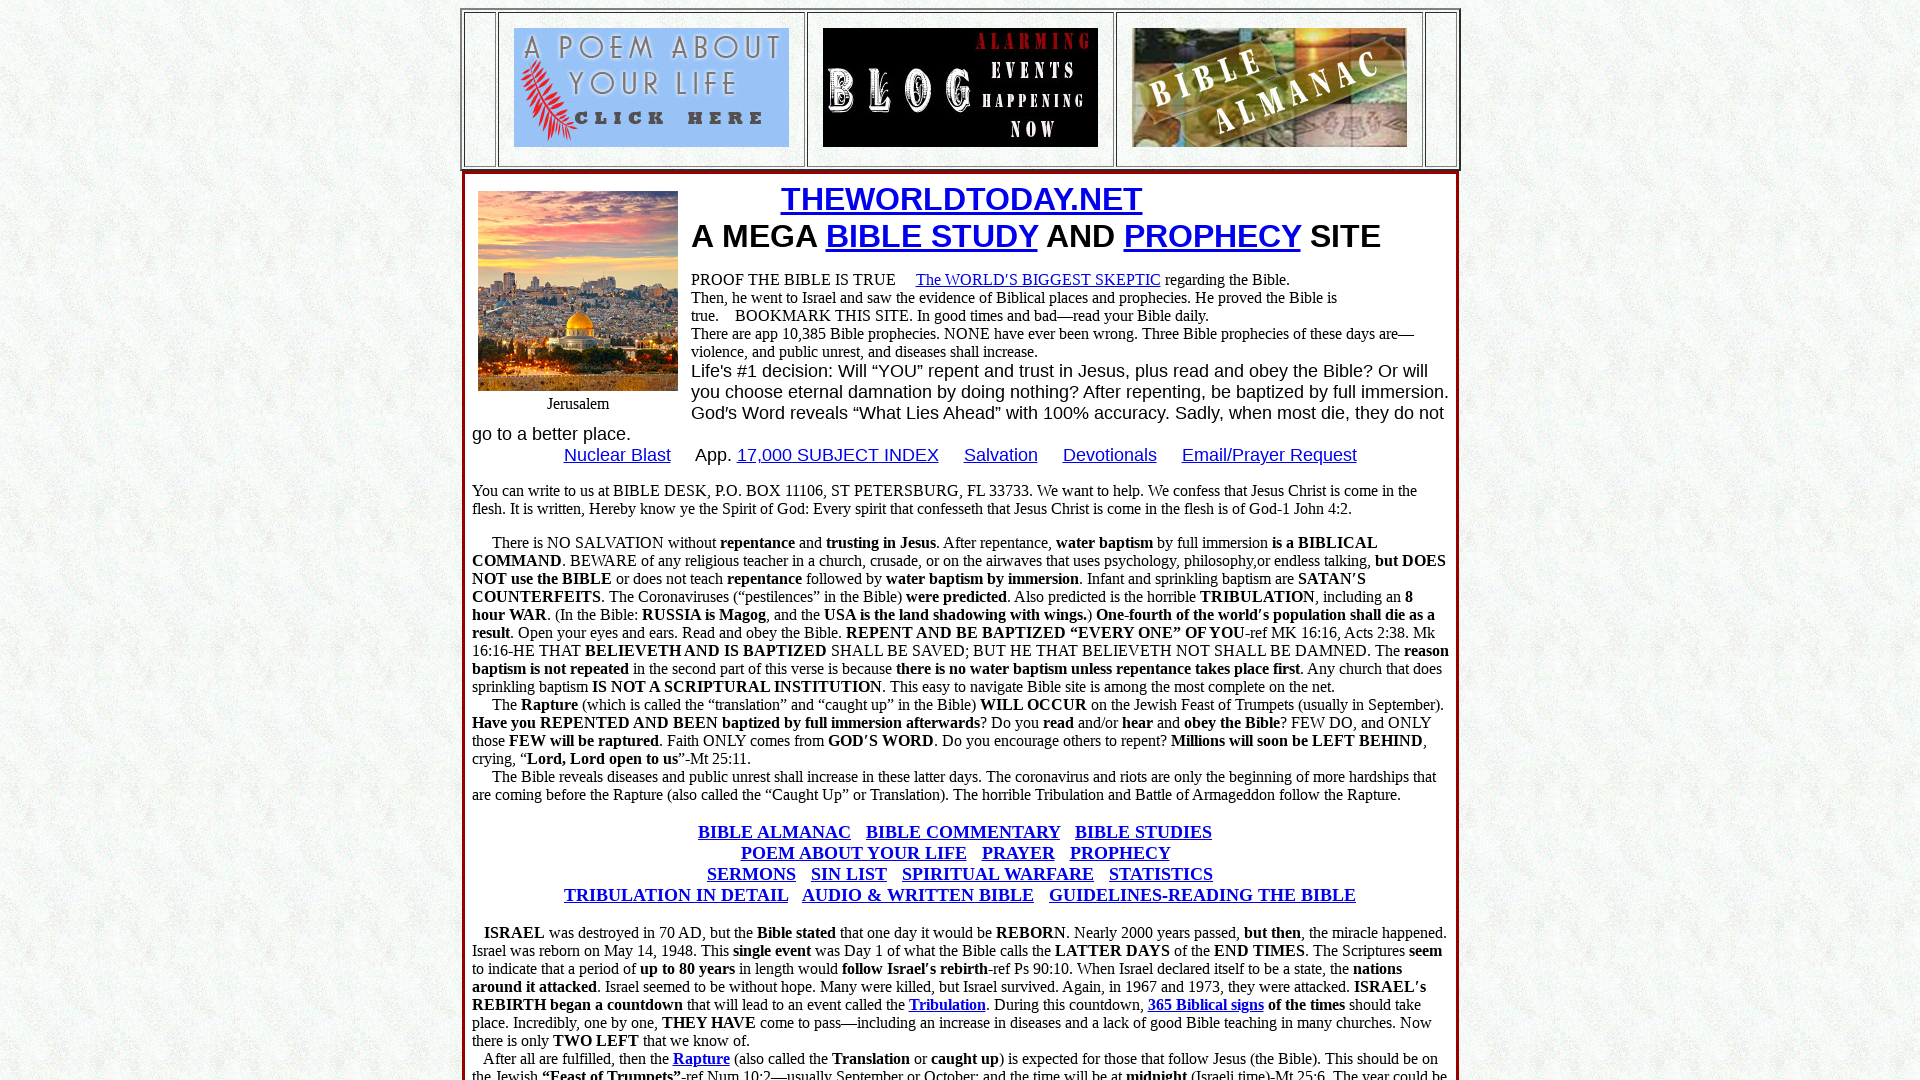

Assertion passed: page title does not contain 'boss' in fullscreen mode
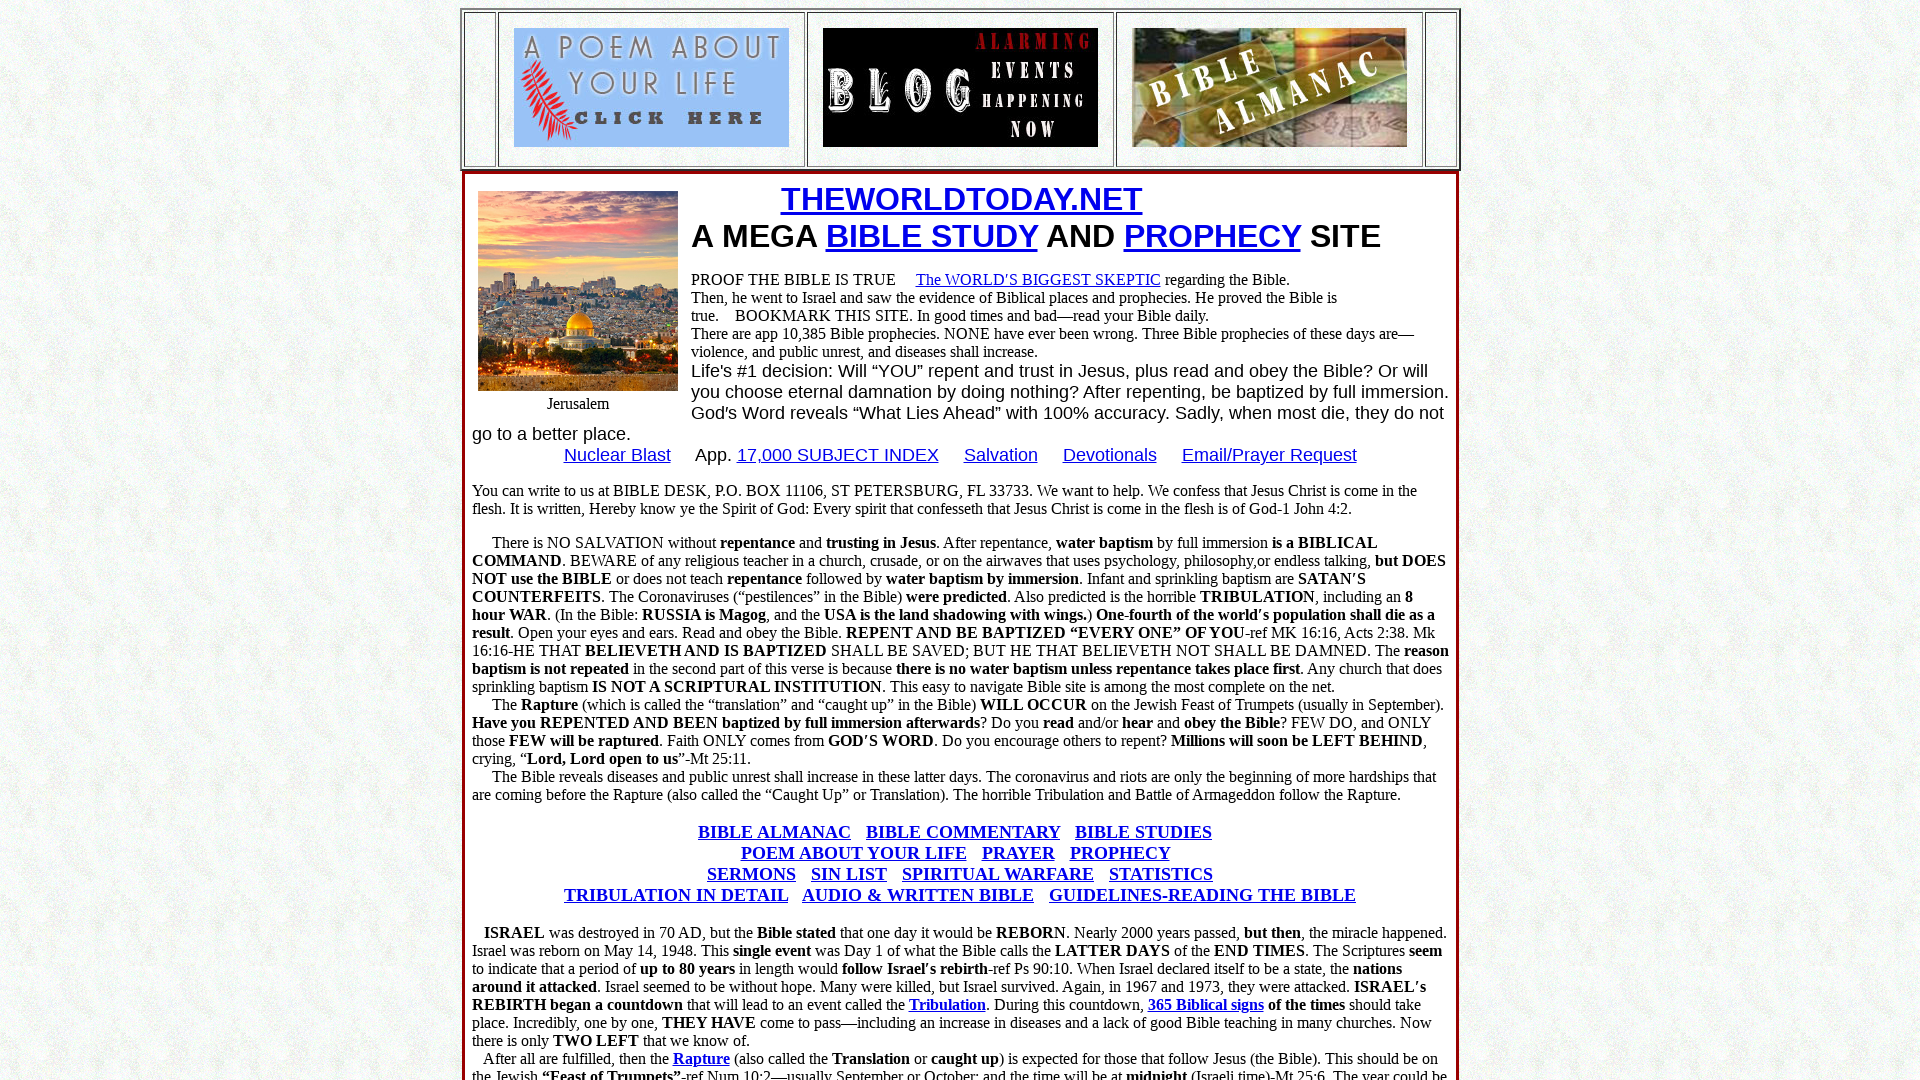

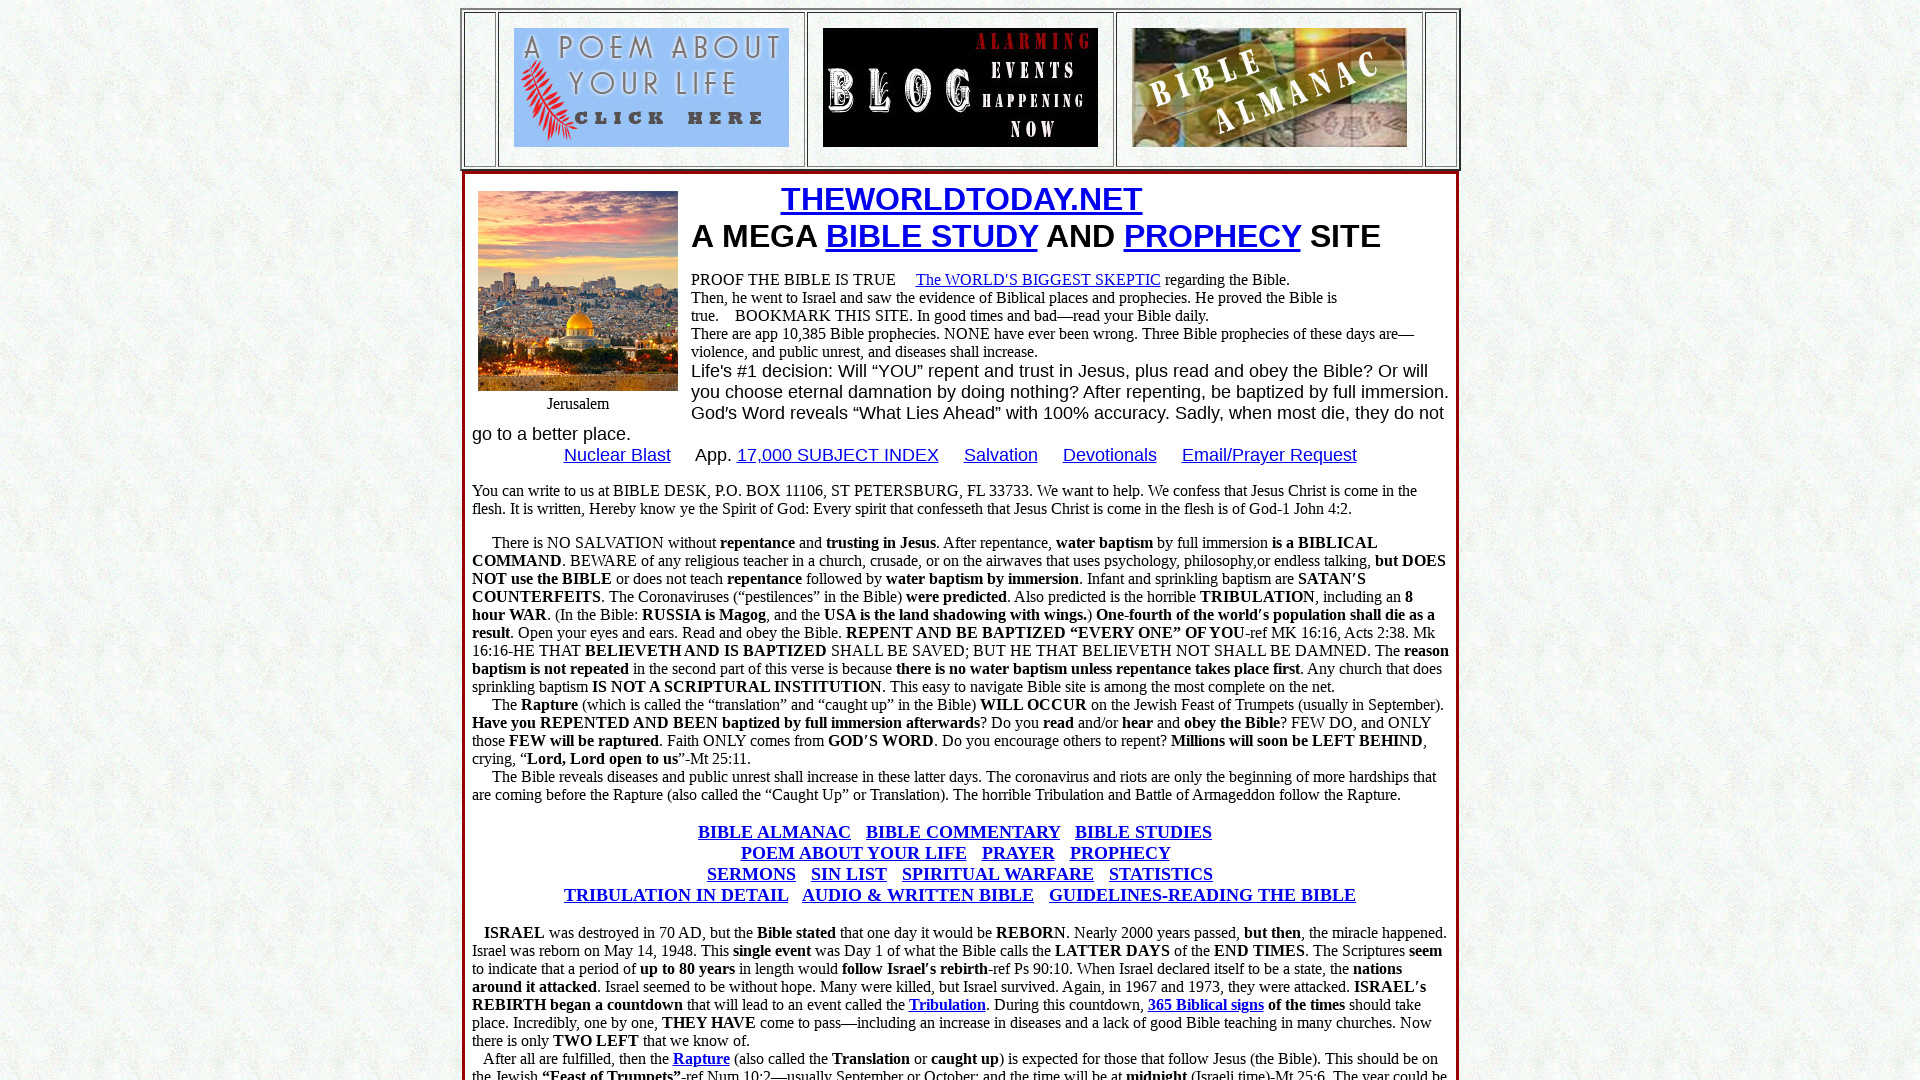